Tests web table filter functionality by entering a search term and verifying that the filtered results match the search criteria

Starting URL: https://rahulshettyacademy.com/seleniumPractise/#/offers

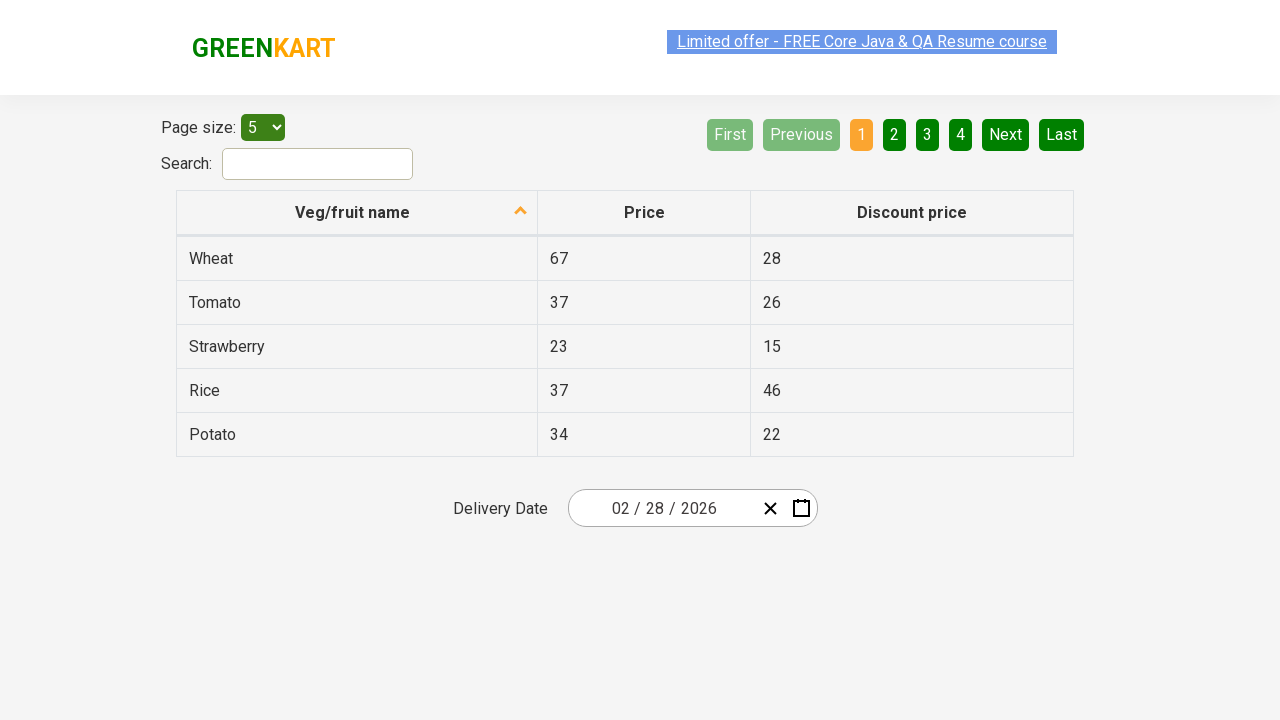

Search field loaded and is available
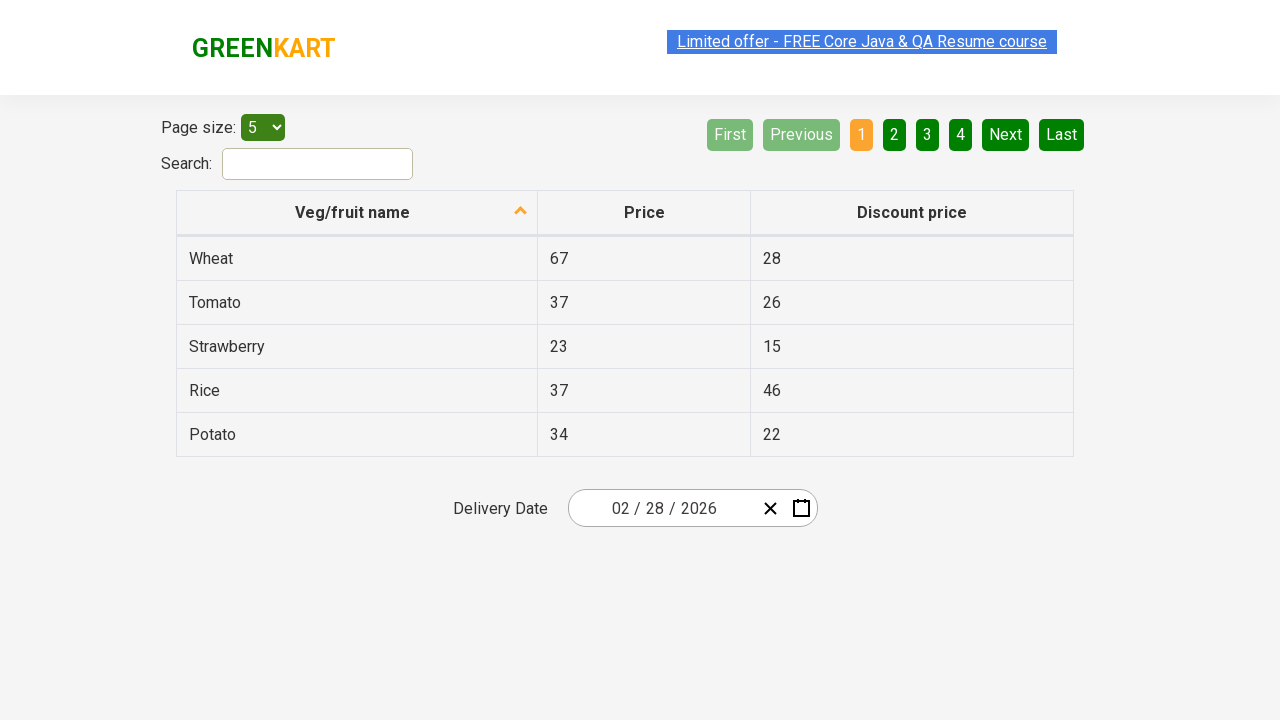

Entered 'tomato' in the search filter field on //input[@id='search-field']
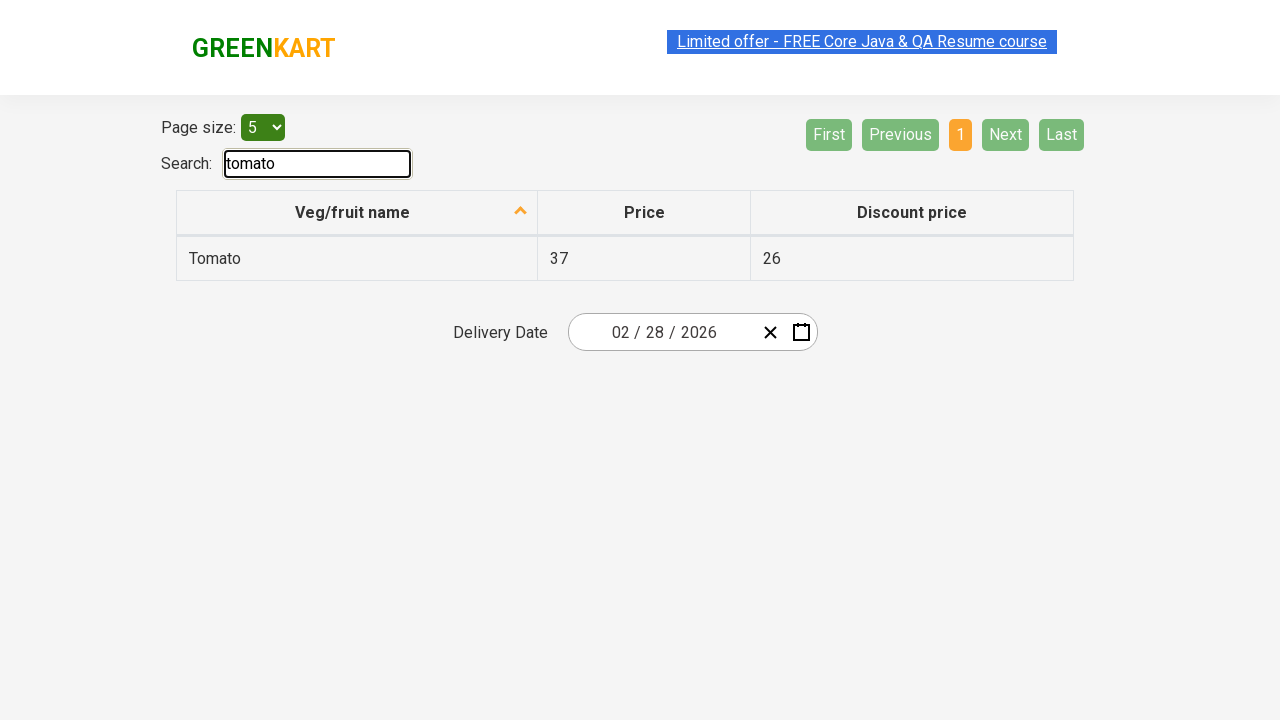

Waited for table to filter results
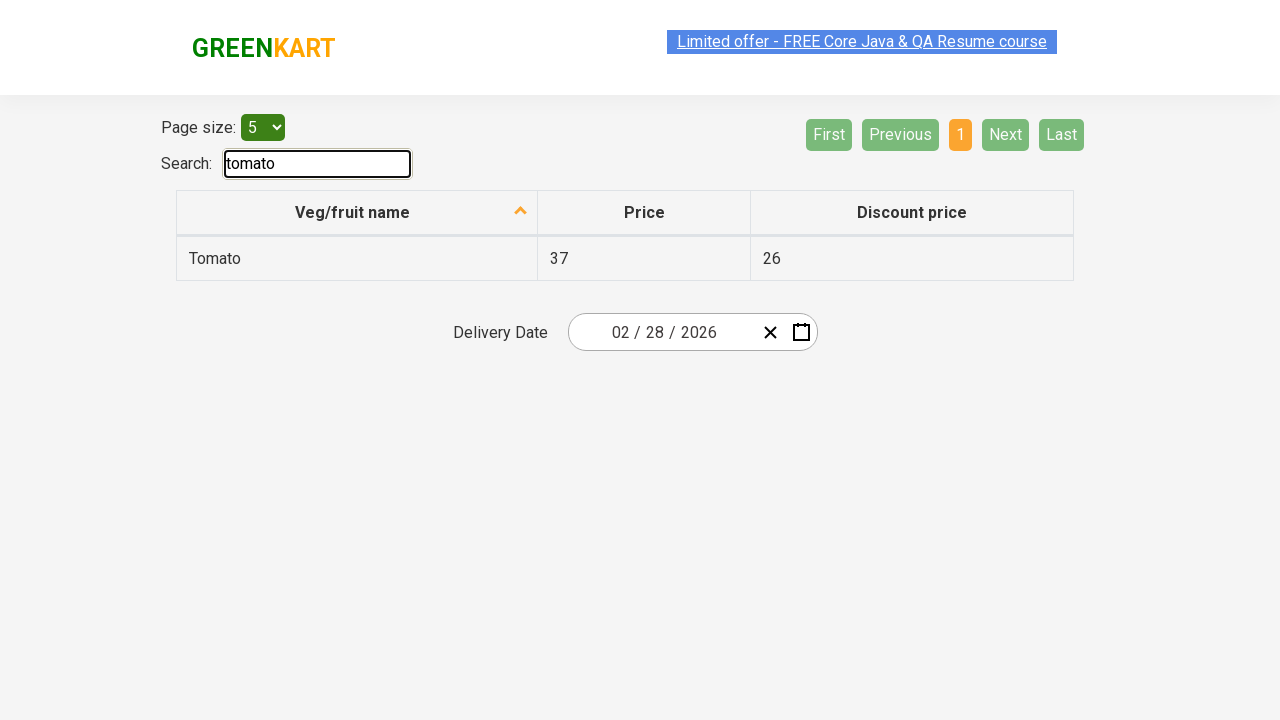

Located vegetable item cells in filtered table
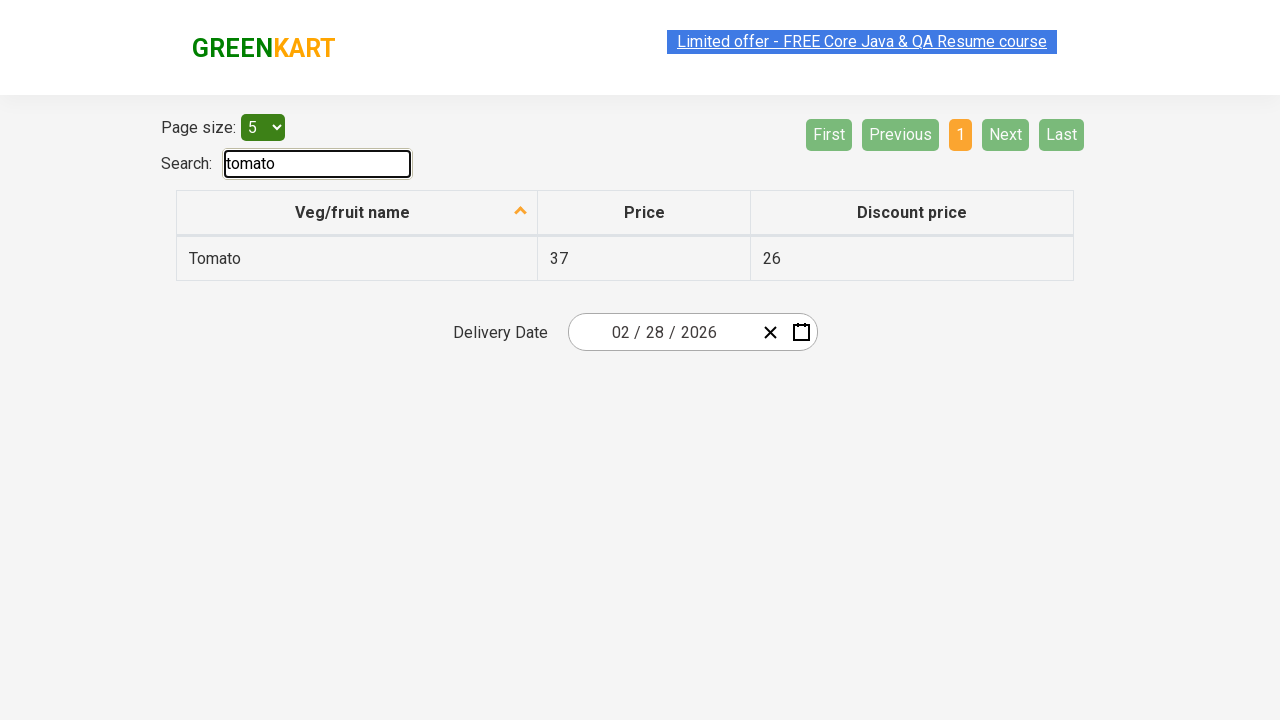

Verified that exactly one filtered result is displayed for 'tomato'
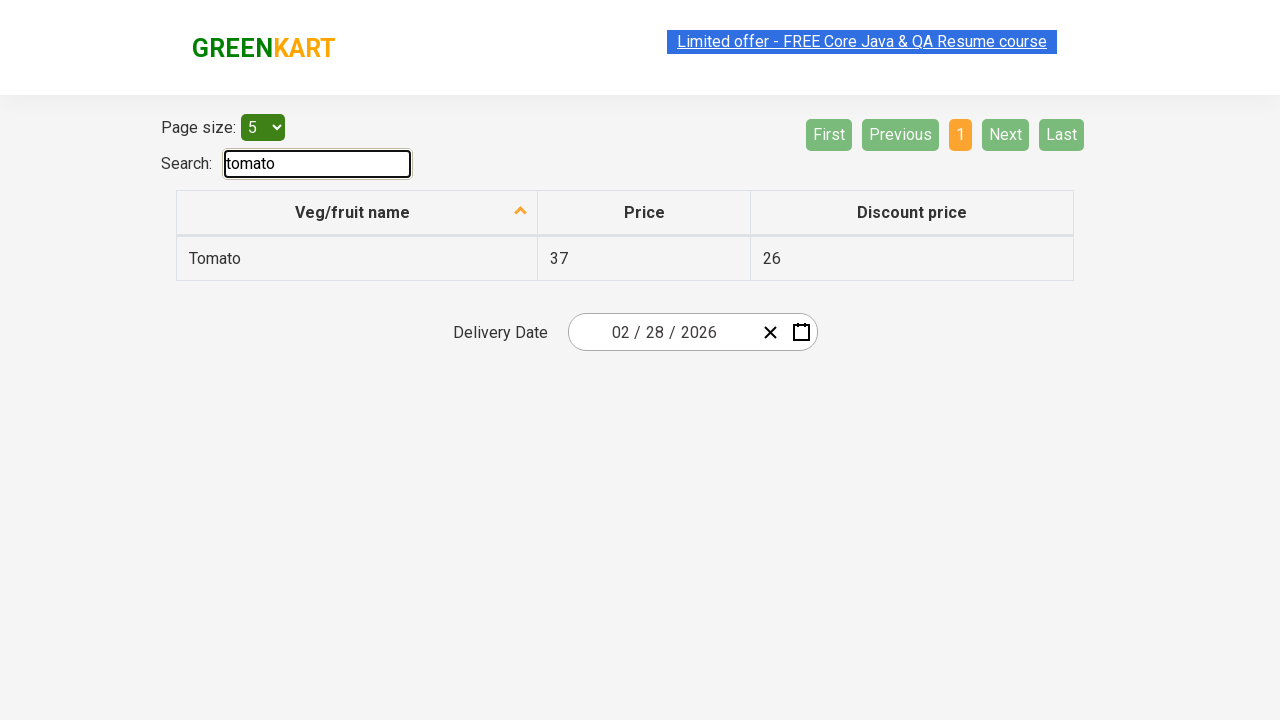

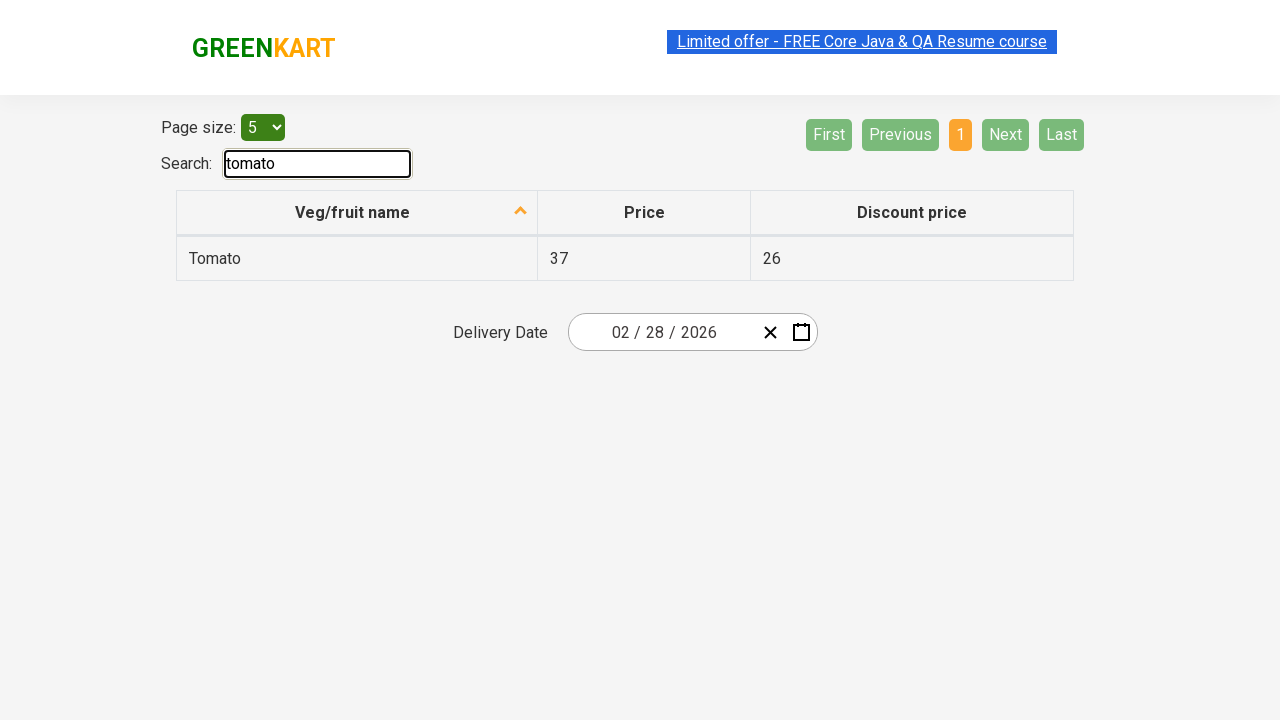